Tests sorting a table's "Due" column in descending order by clicking the column header twice and verifying the values are ordered correctly.

Starting URL: http://the-internet.herokuapp.com/tables

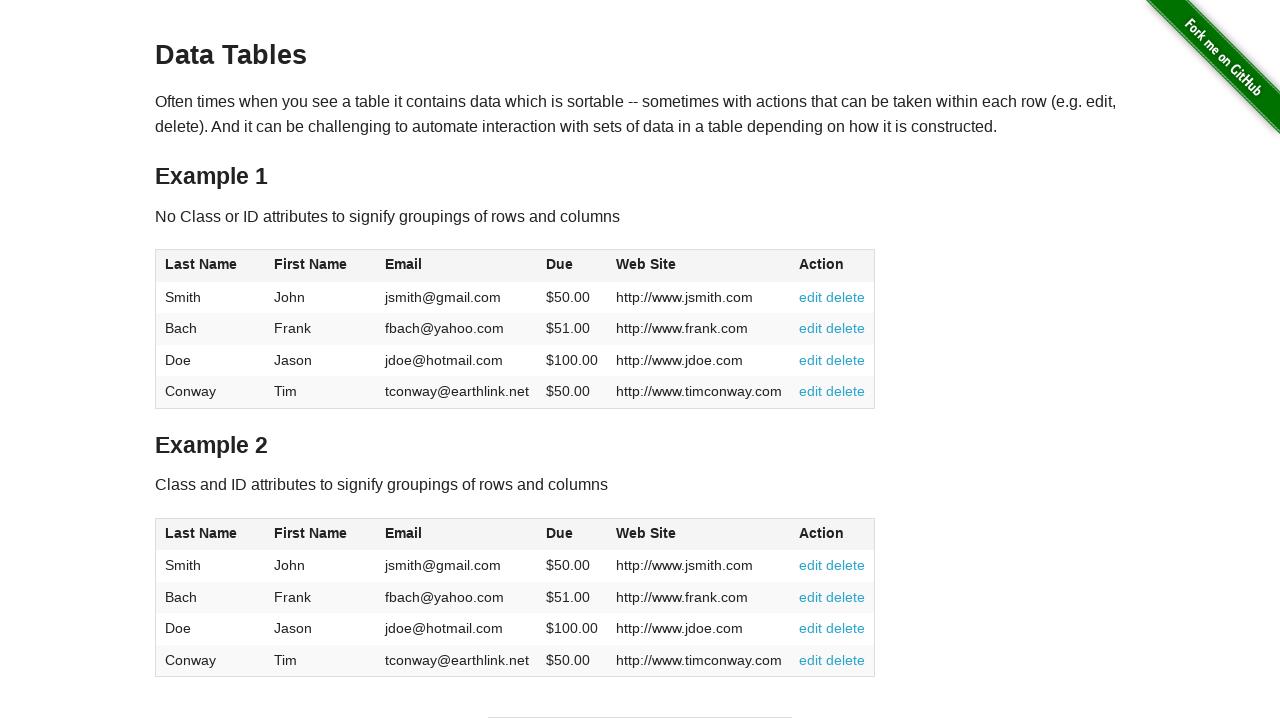

Clicked 'Due' column header first time for ascending sort at (572, 266) on #table1 thead tr th:nth-of-type(4)
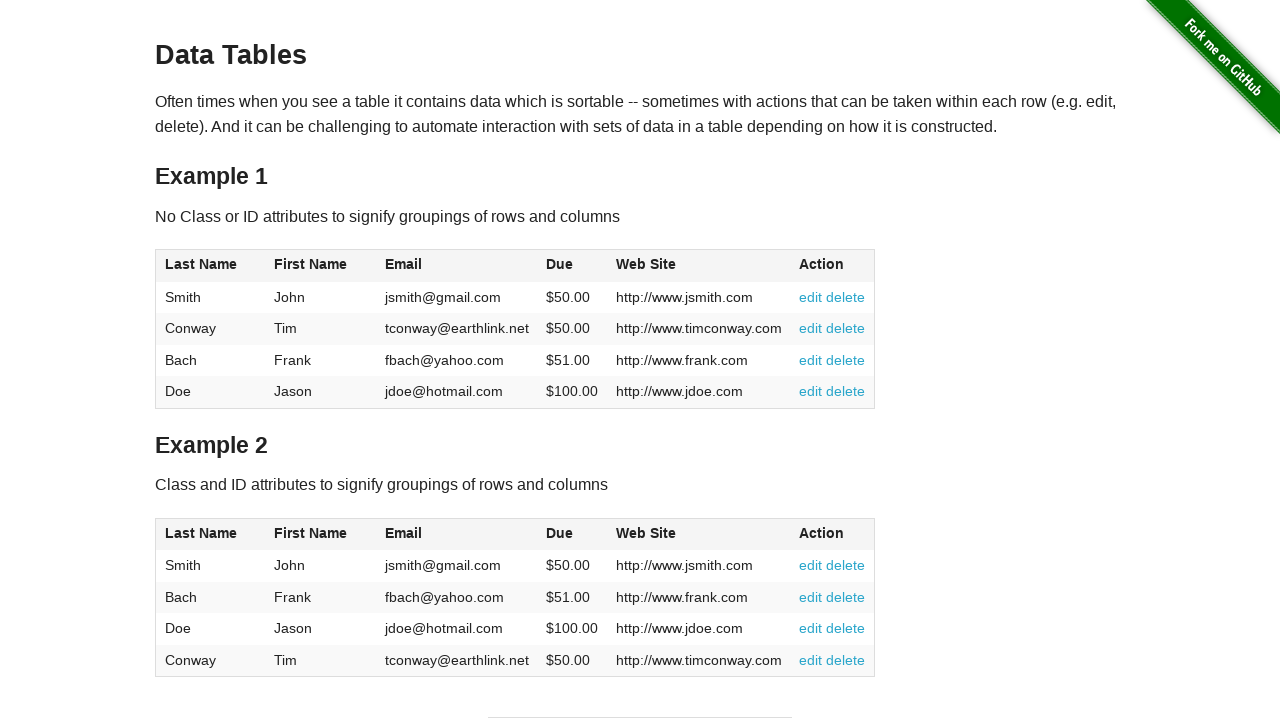

Clicked 'Due' column header second time for descending sort at (572, 266) on #table1 thead tr th:nth-of-type(4)
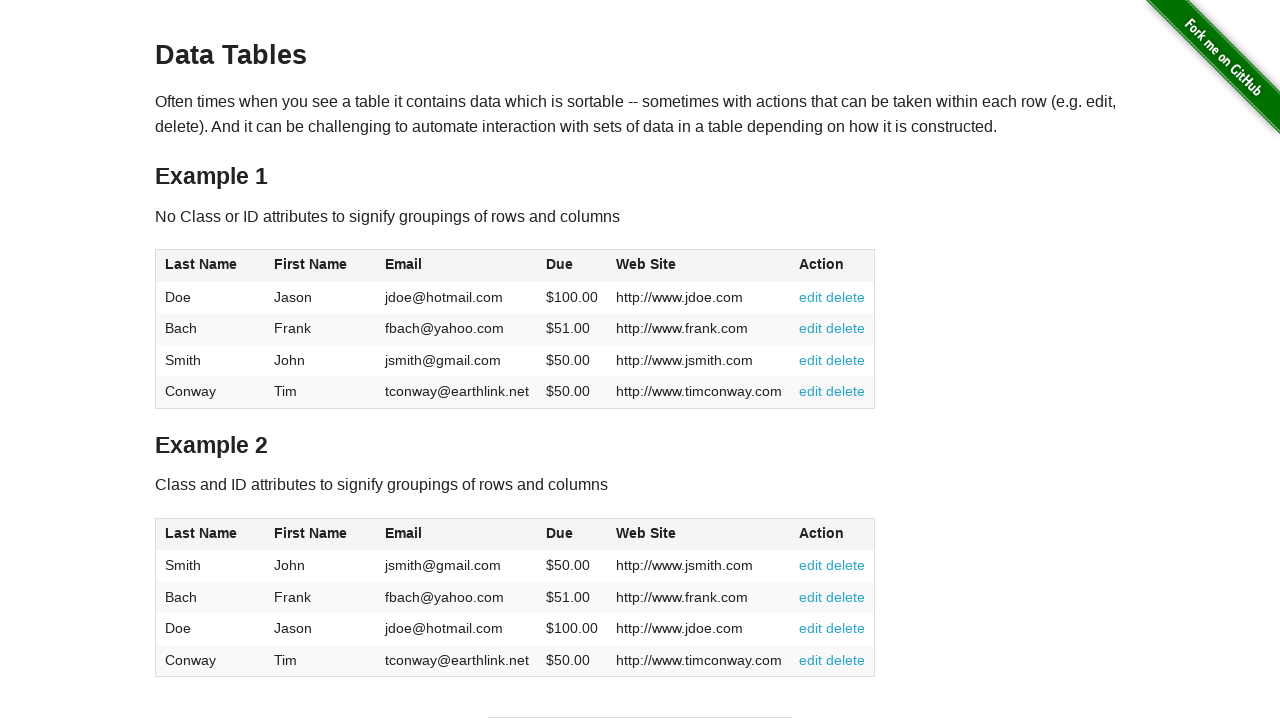

Table data loaded and sorted in descending order by Due column
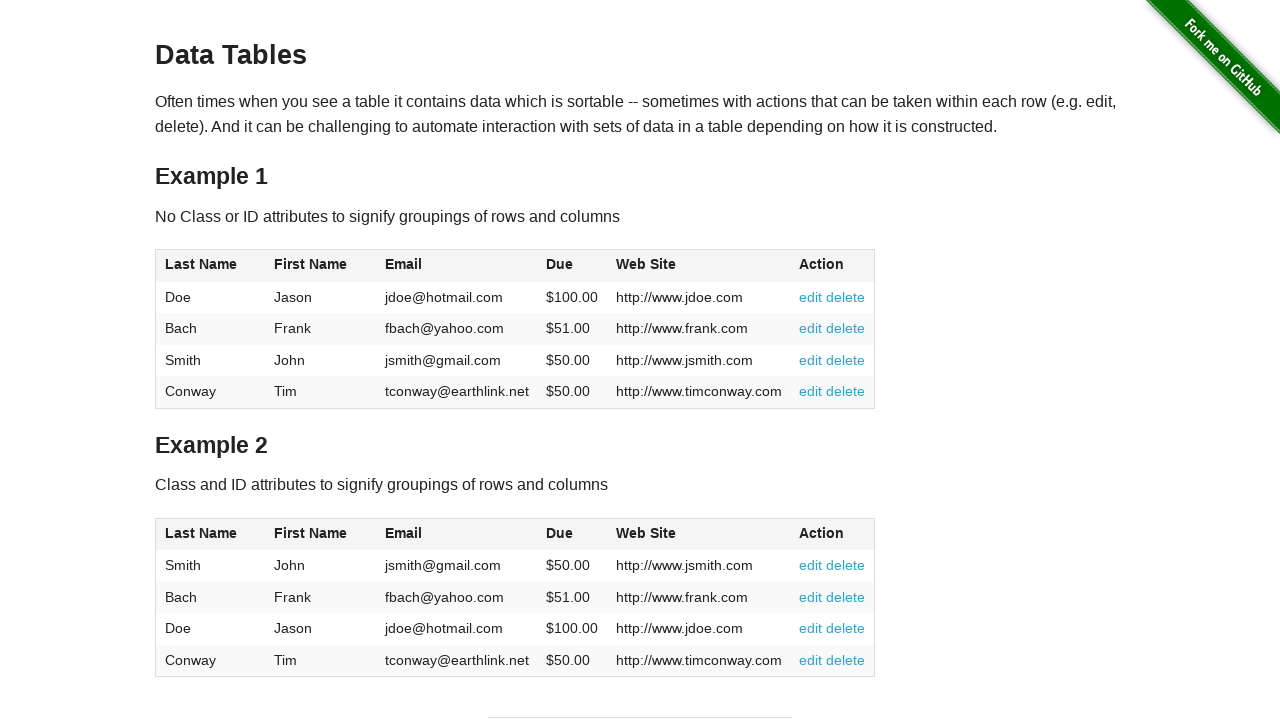

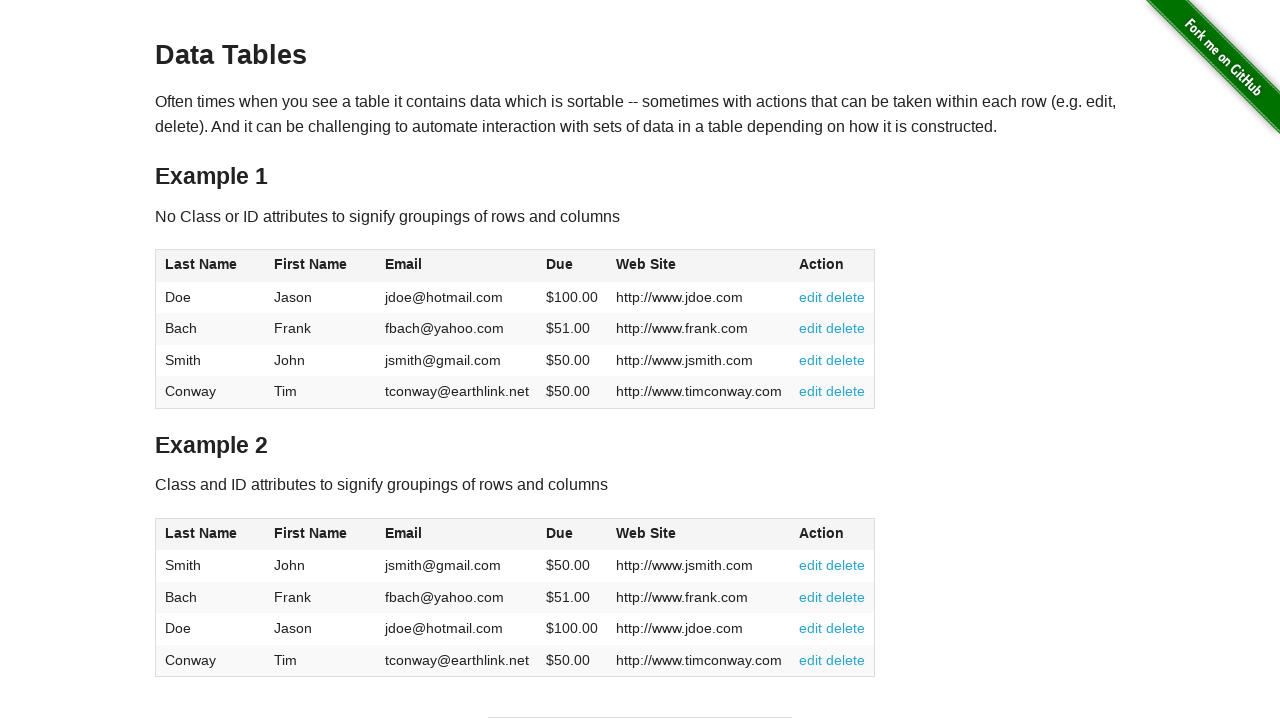